Tests the show/hide functionality of a text input field by clicking hide and show buttons, then verifying the field's visibility state

Starting URL: https://www.letskodeit.com/practice

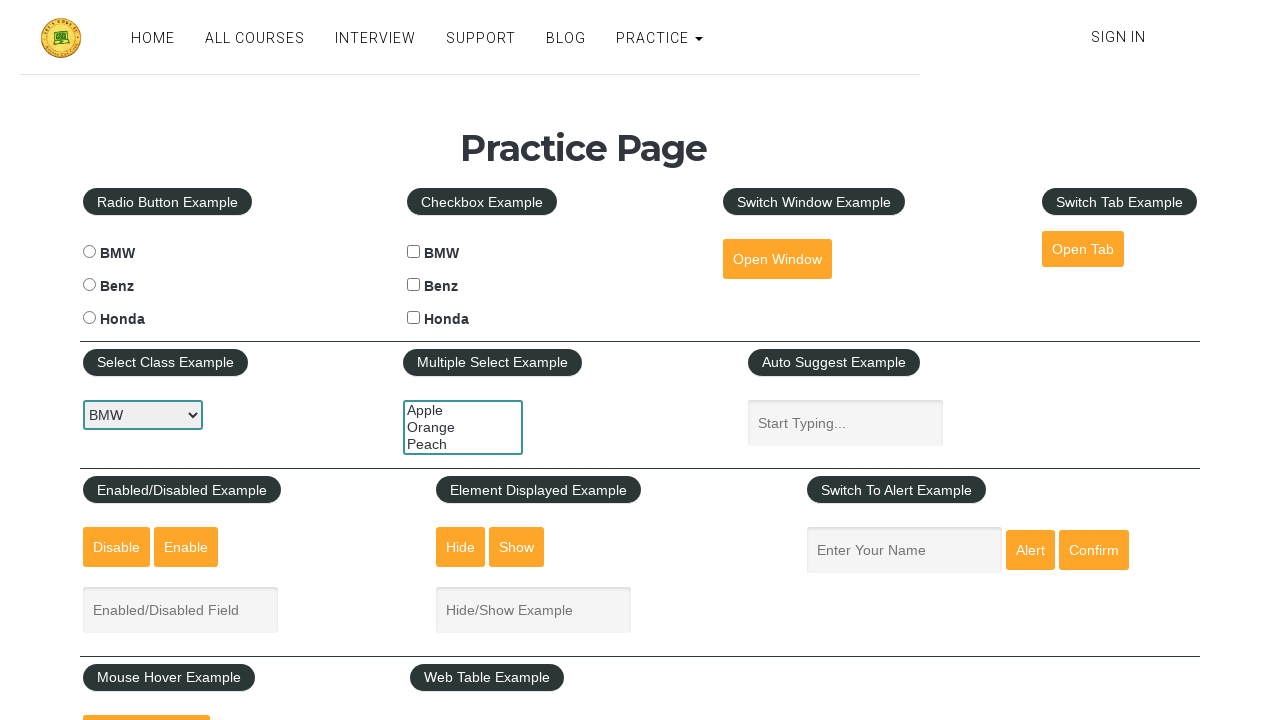

Clicked hide button to hide the text input field at (461, 547) on #hide-textbox
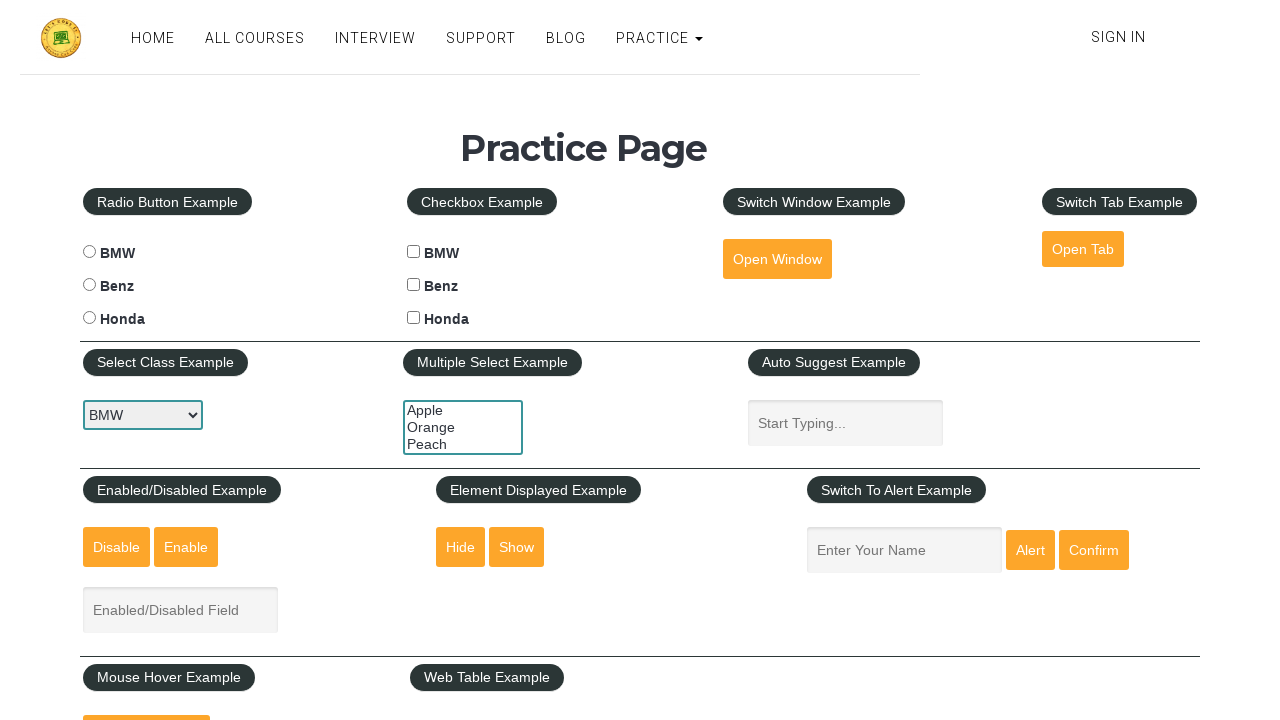

Verified that the text input field is hidden
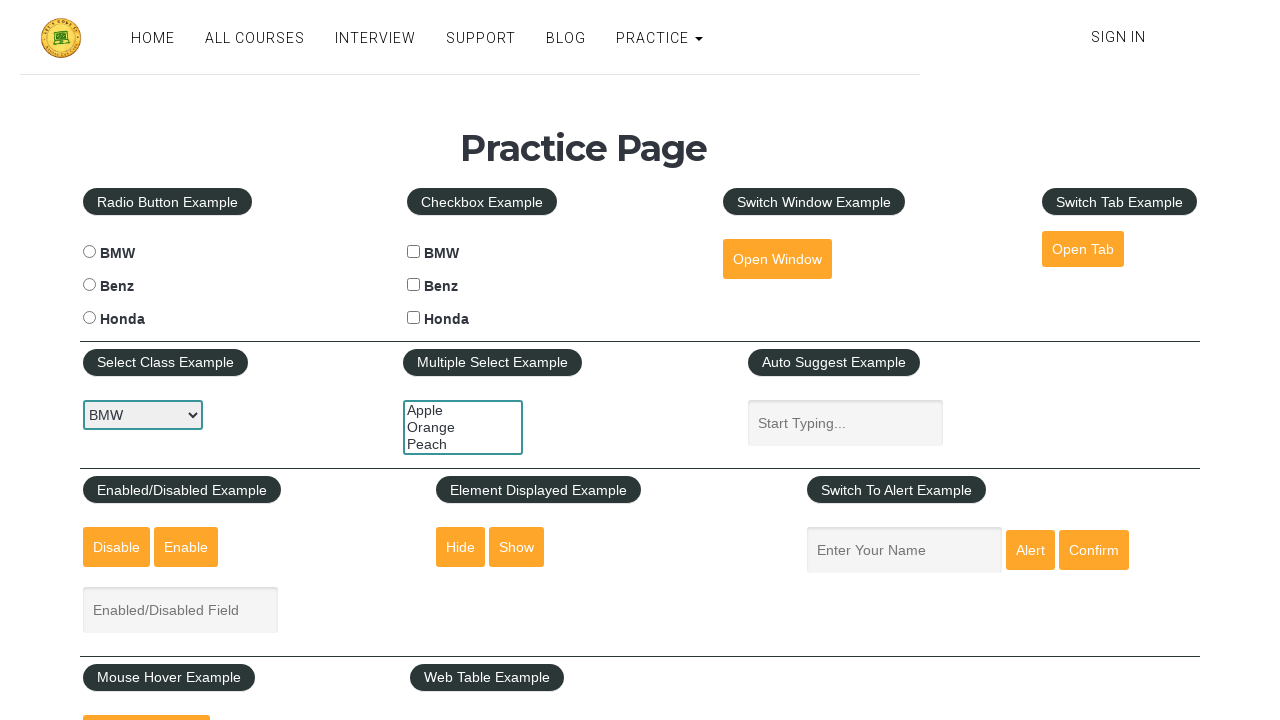

Clicked show button to display the text input field at (517, 547) on #show-textbox
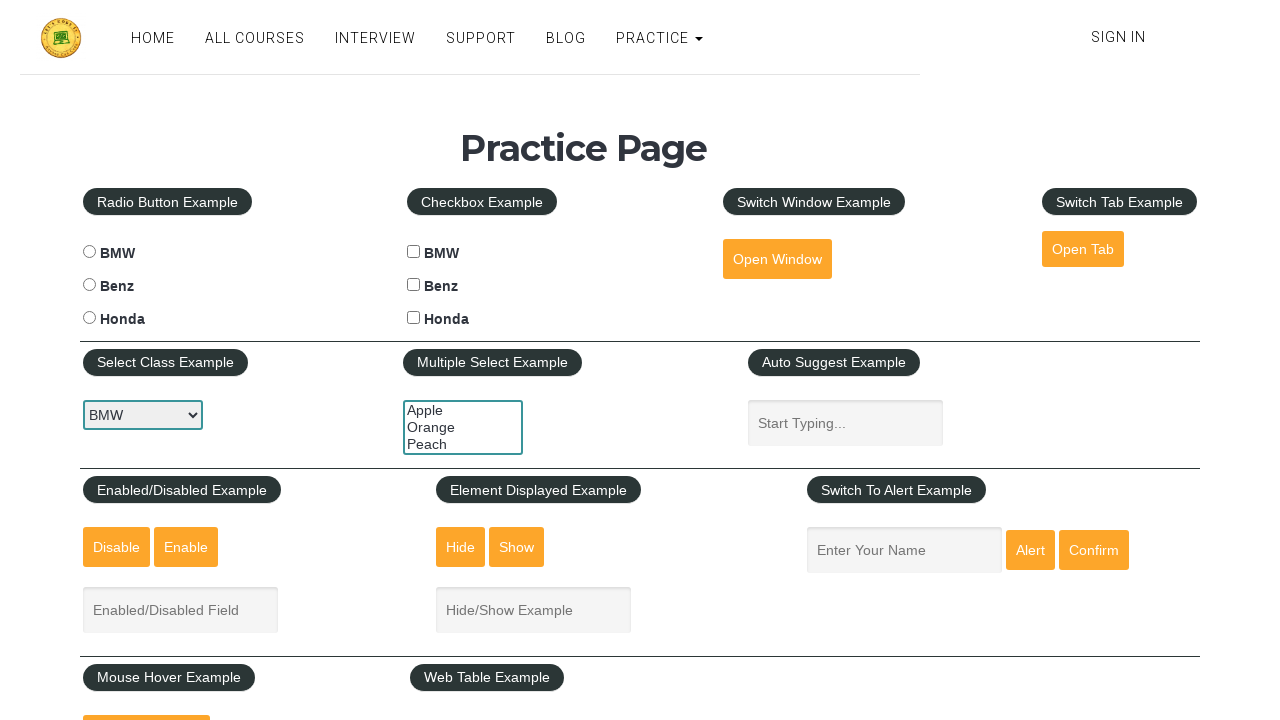

Verified that the text input field is now visible
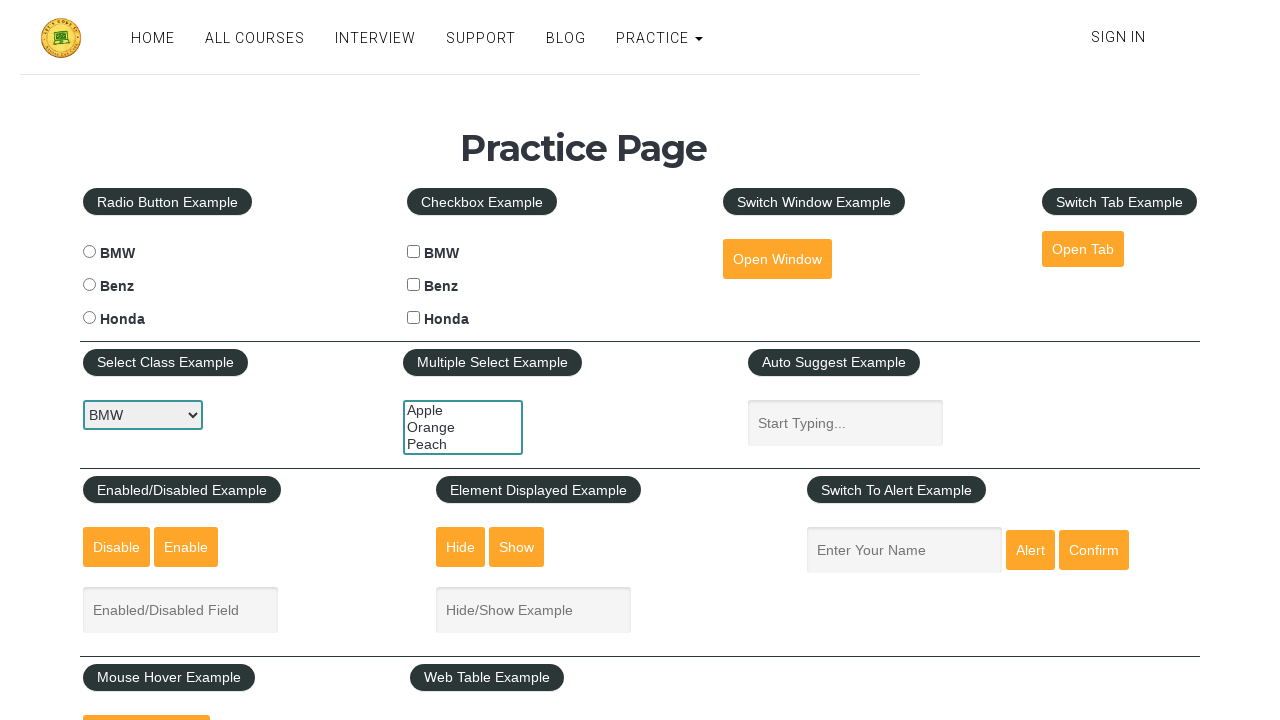

Entered 'understood' text in the now visible field on #displayed-text
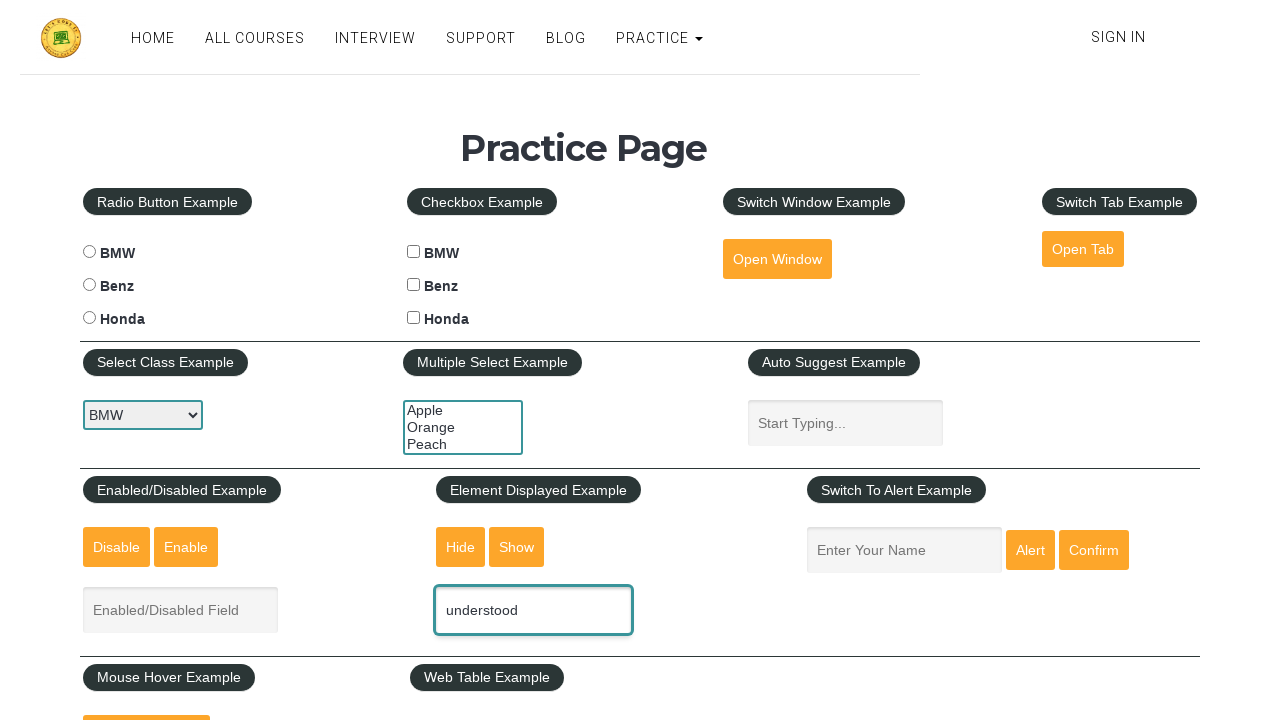

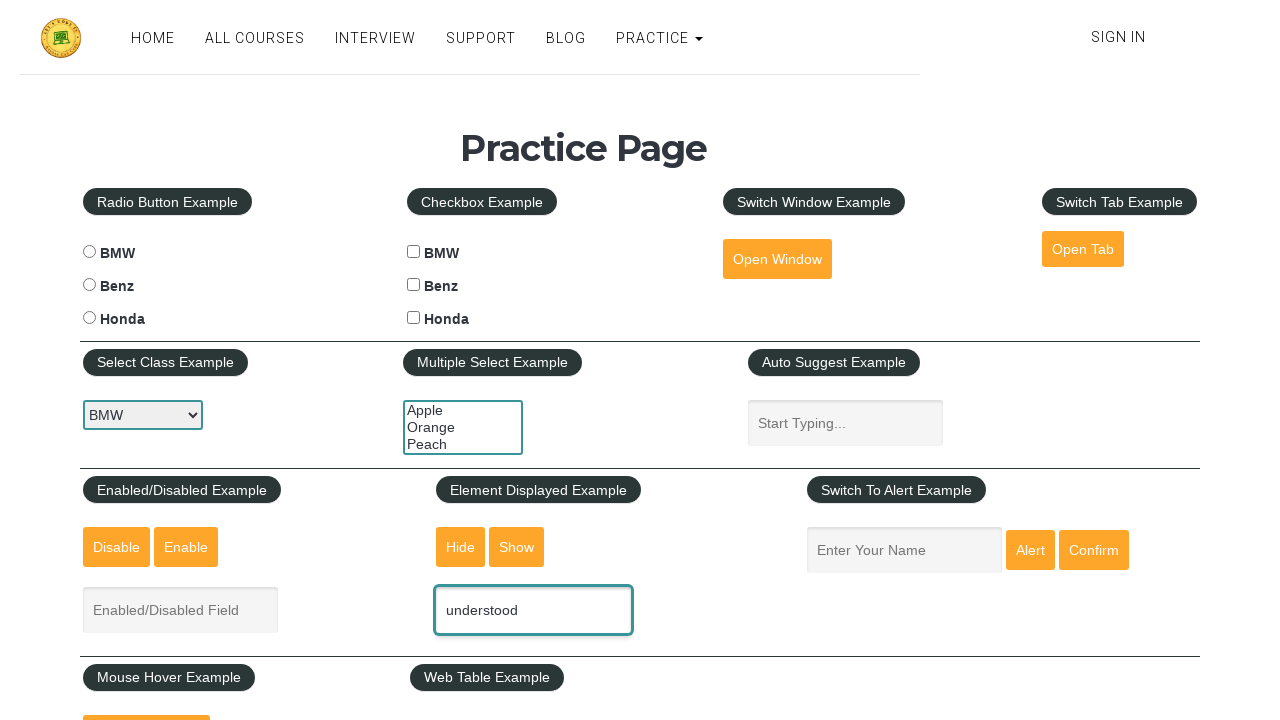